Verifies that the Sauce Labs homepage loads correctly by checking the page title

Starting URL: https://saucelabs.com/

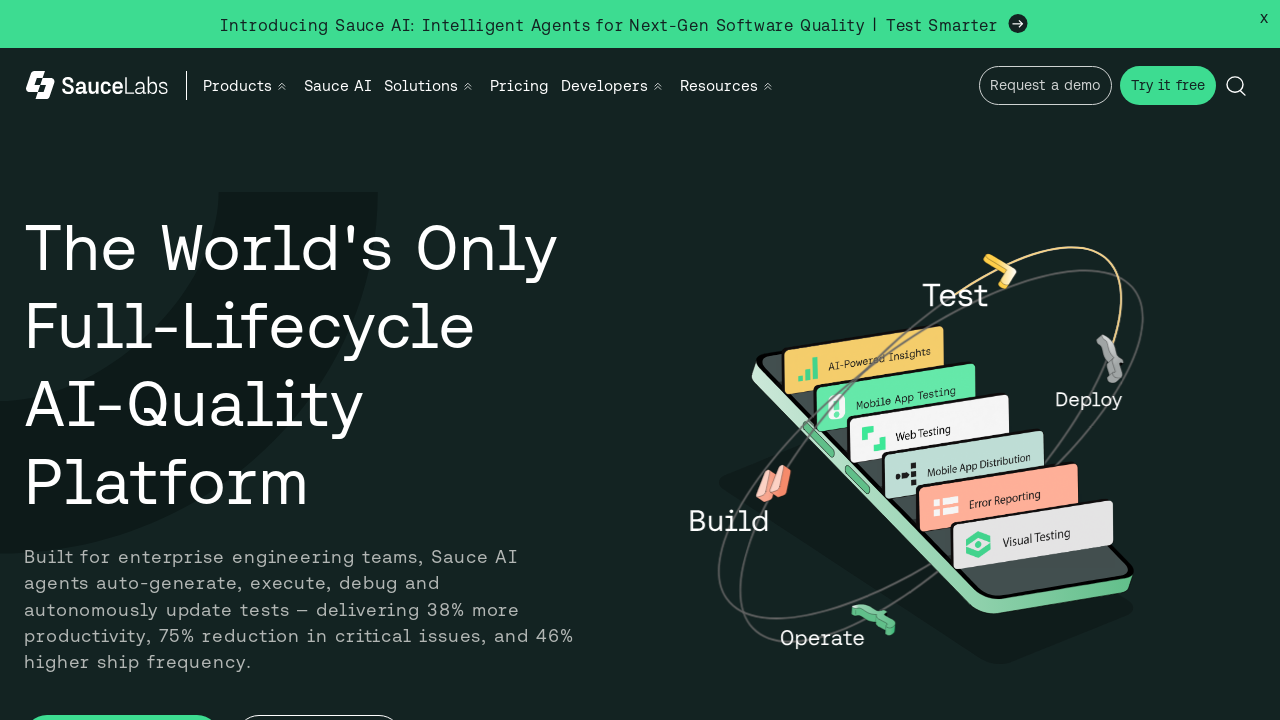

Waited for page to reach domcontentloaded state
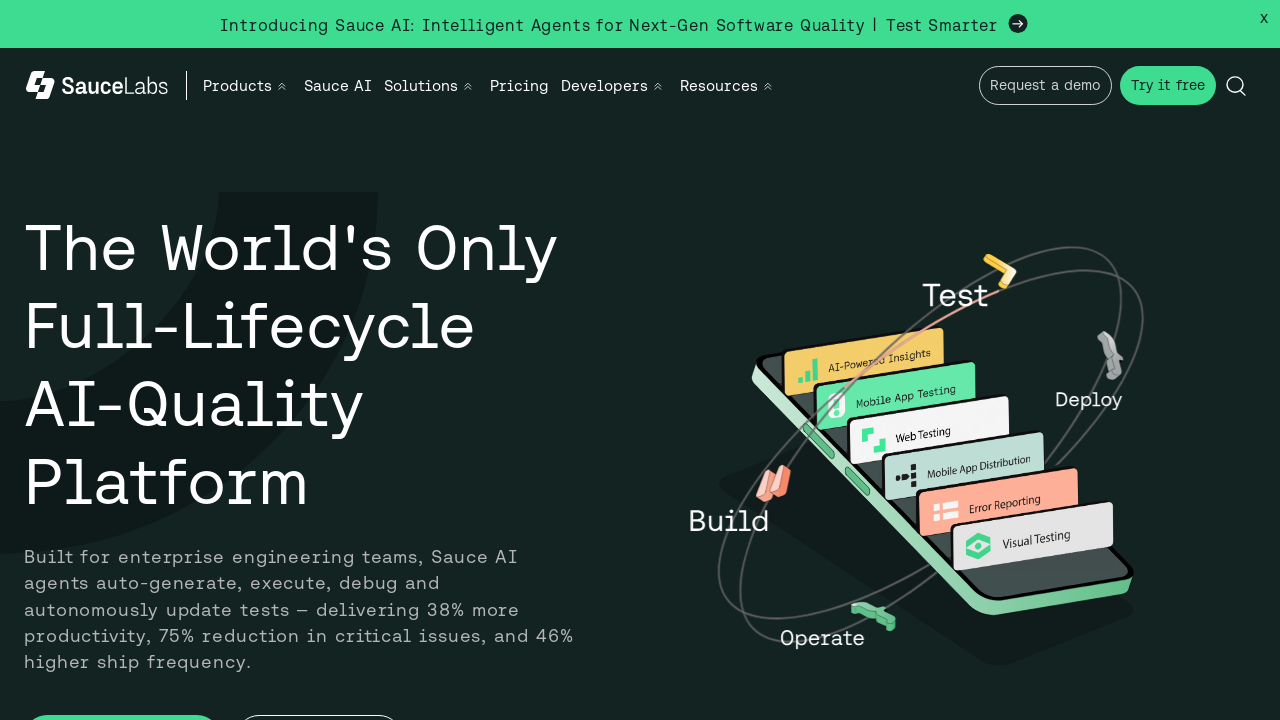

Verified page title contains 'Sauce Labs'
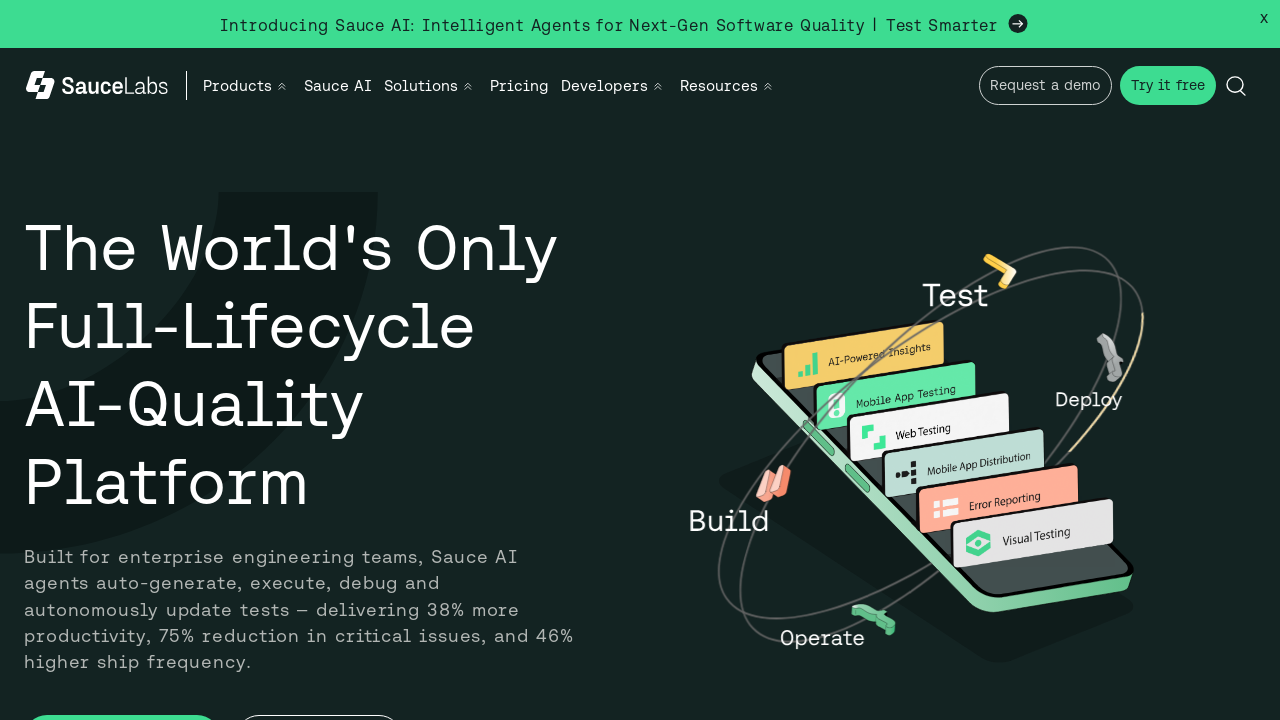

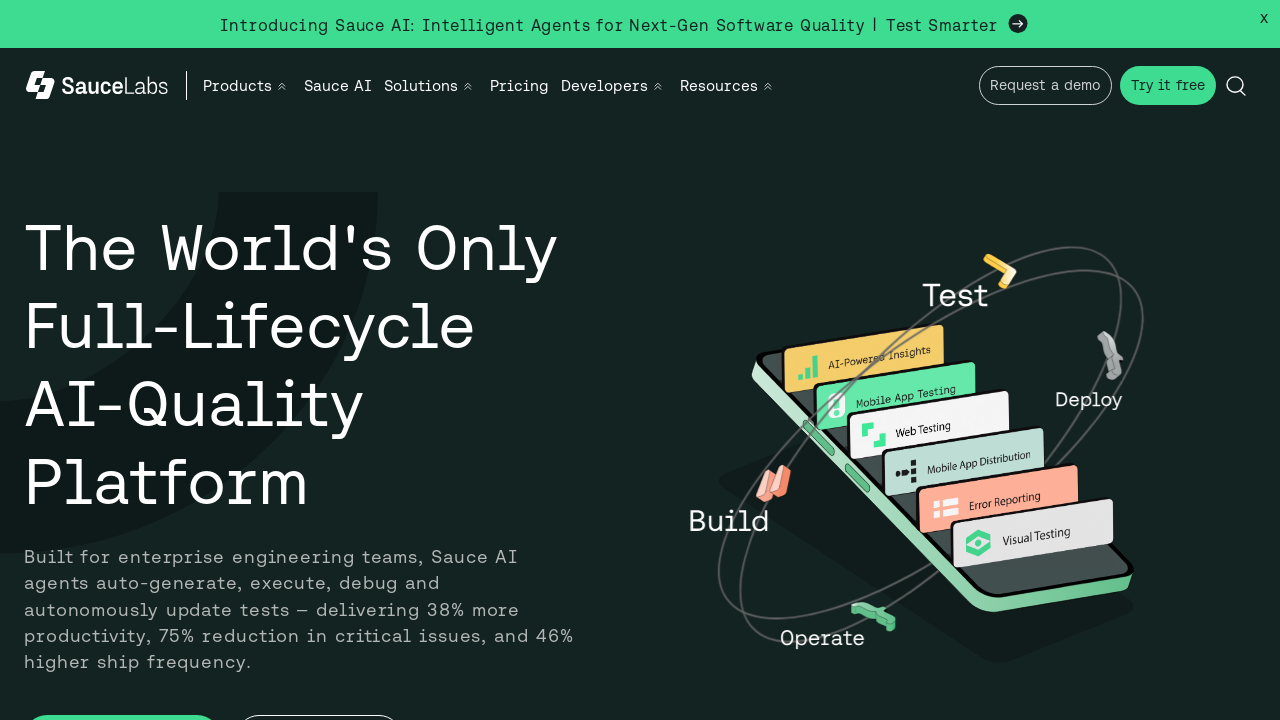